Tests drag and drop functionality on jQuery UI sortable lists demo page by moving items between two lists

Starting URL: http://jqueryui.com/resources/demos/sortable/connect-lists.html

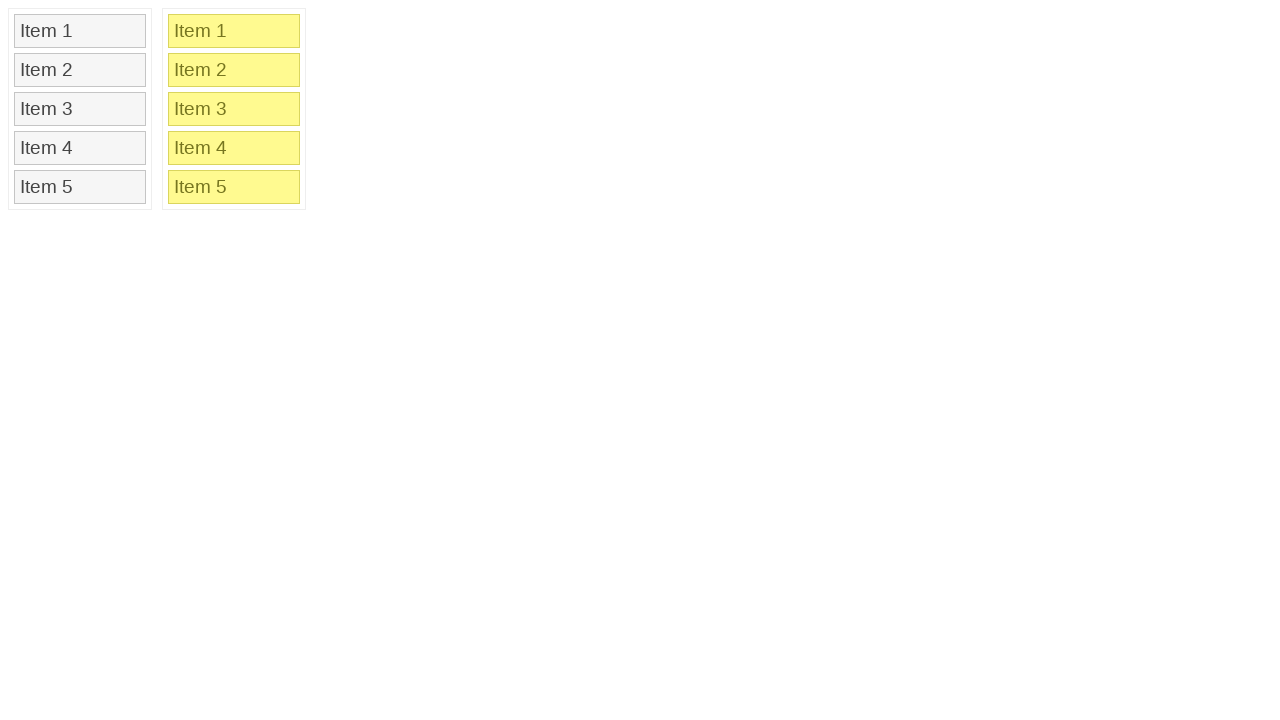

Located first item in sortable list 1
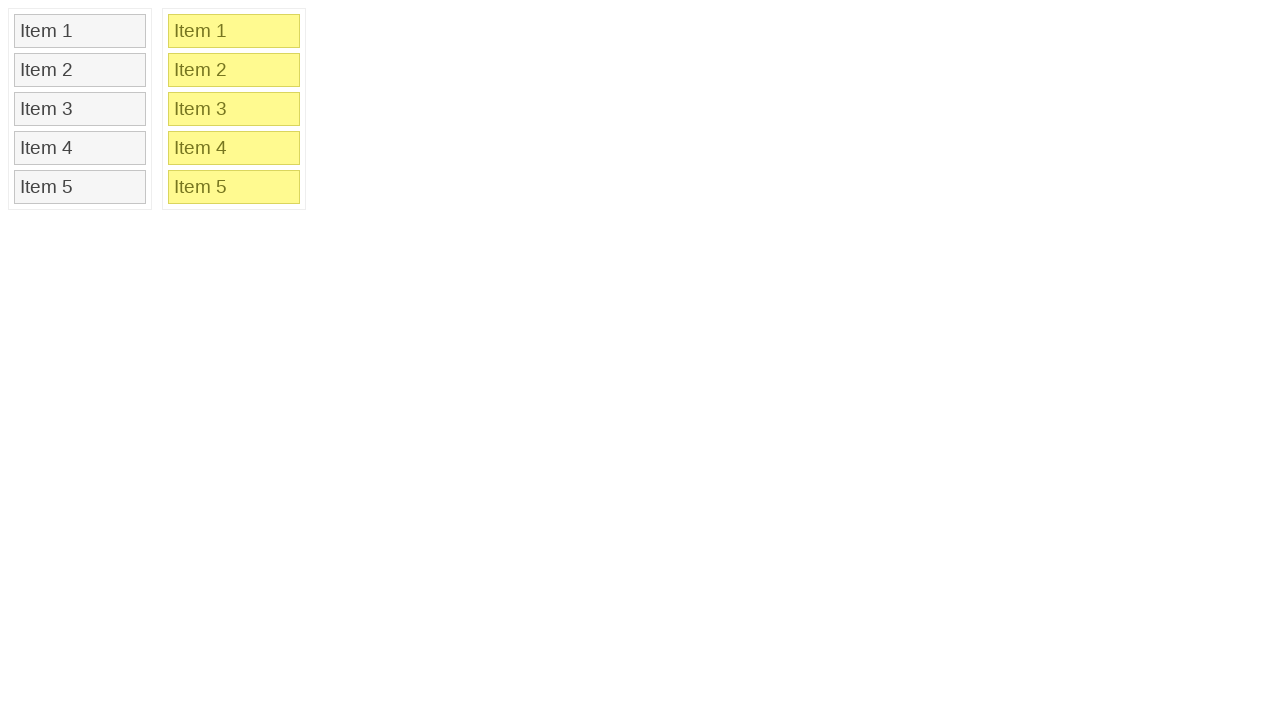

Located first item in sortable list 2 (target)
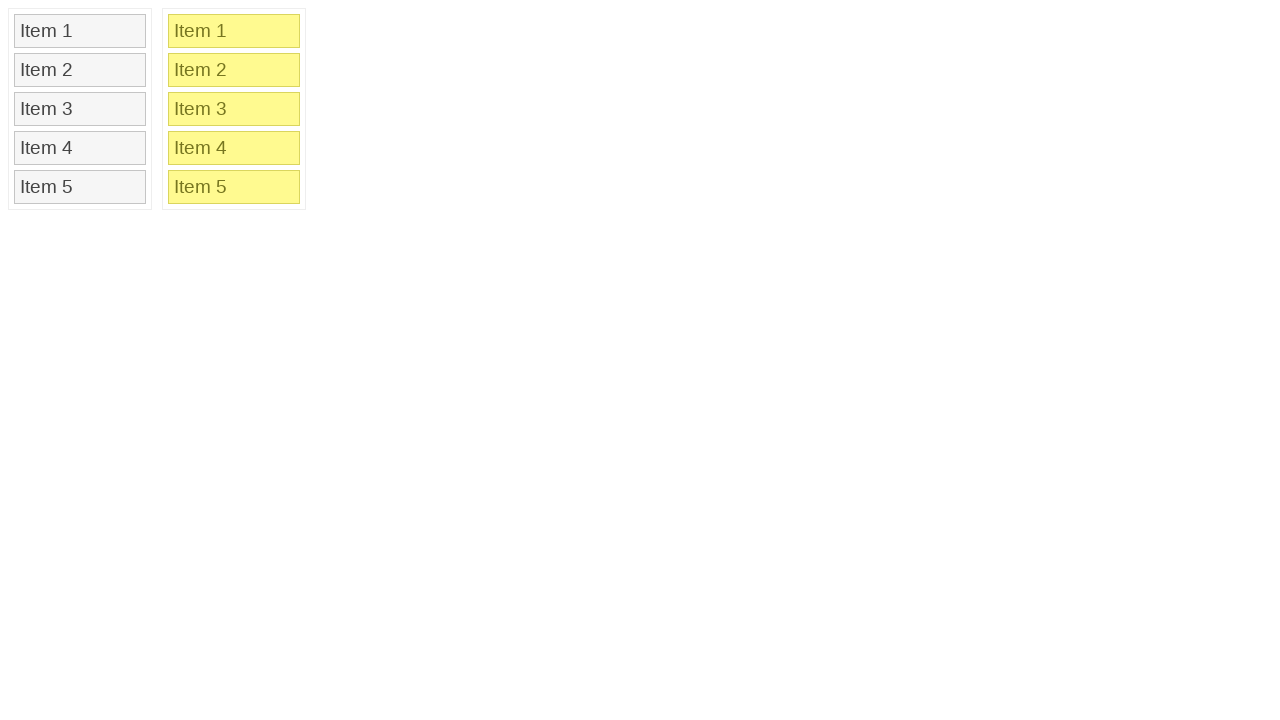

Dragged first item from sortable list 1 to sortable list 2 at (234, 31)
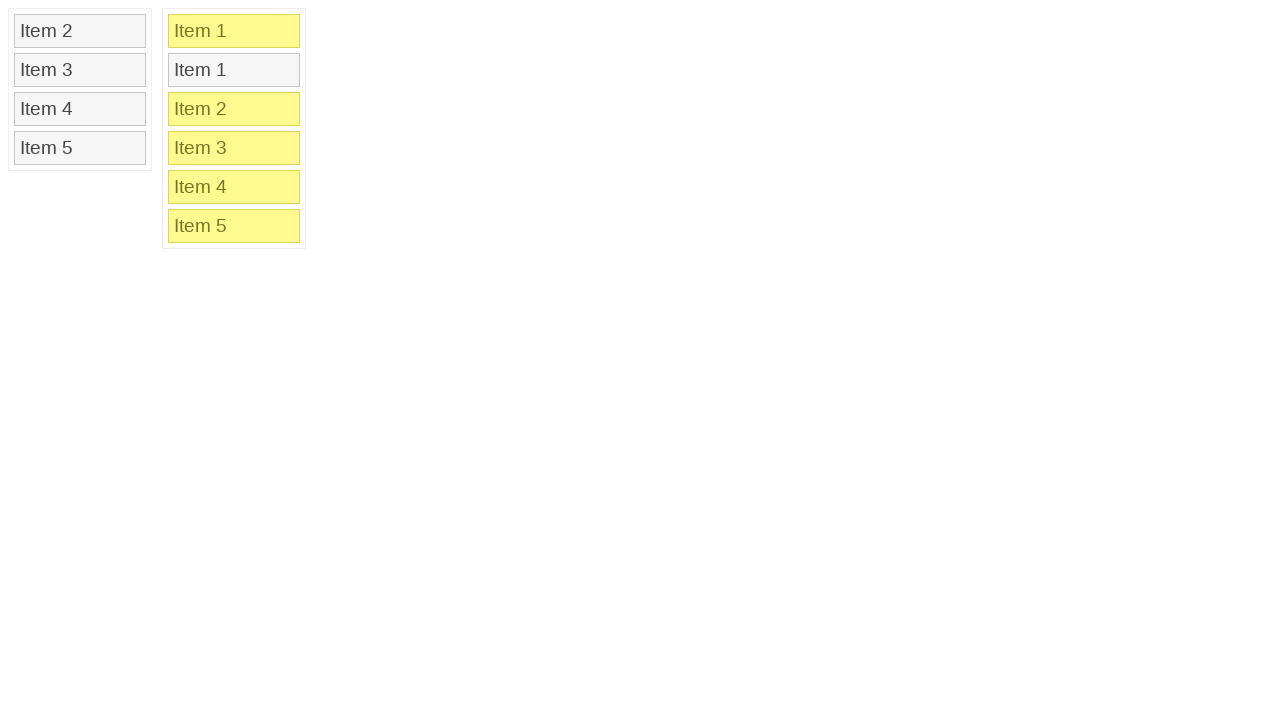

Located new first item in sortable list 1
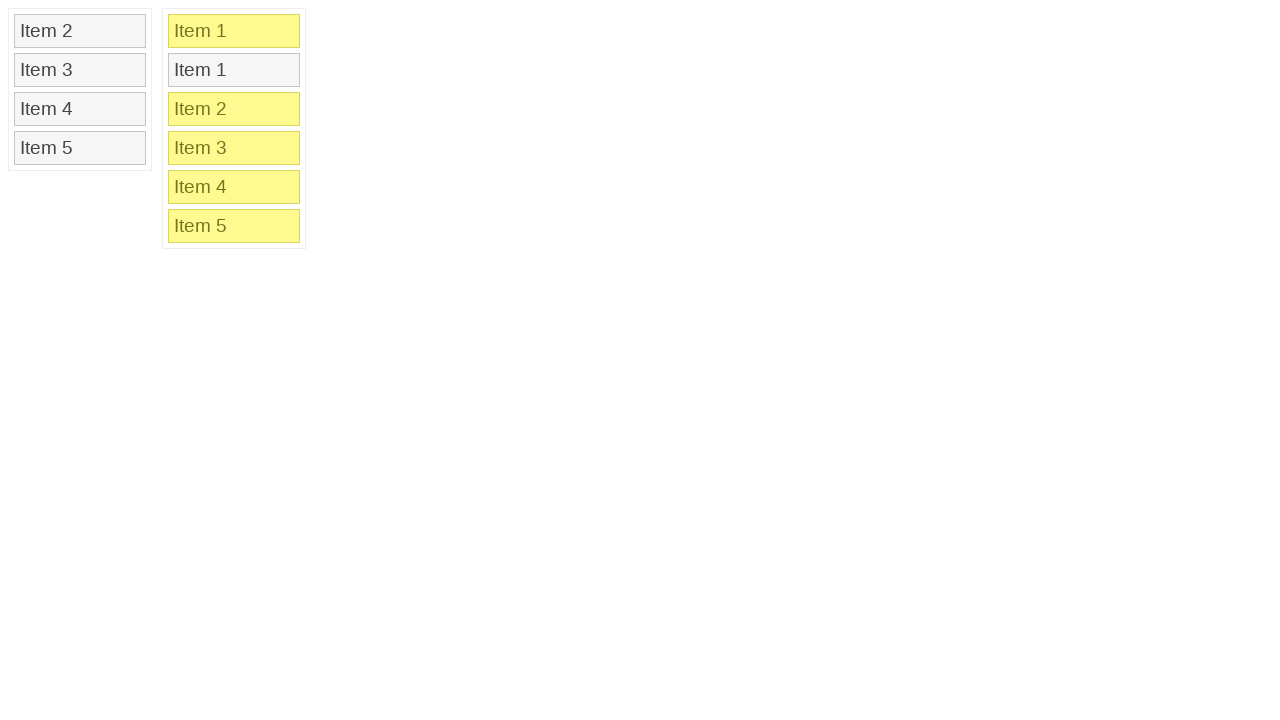

Dragged new first item from sortable list 1 to sortable list 2 at (234, 31)
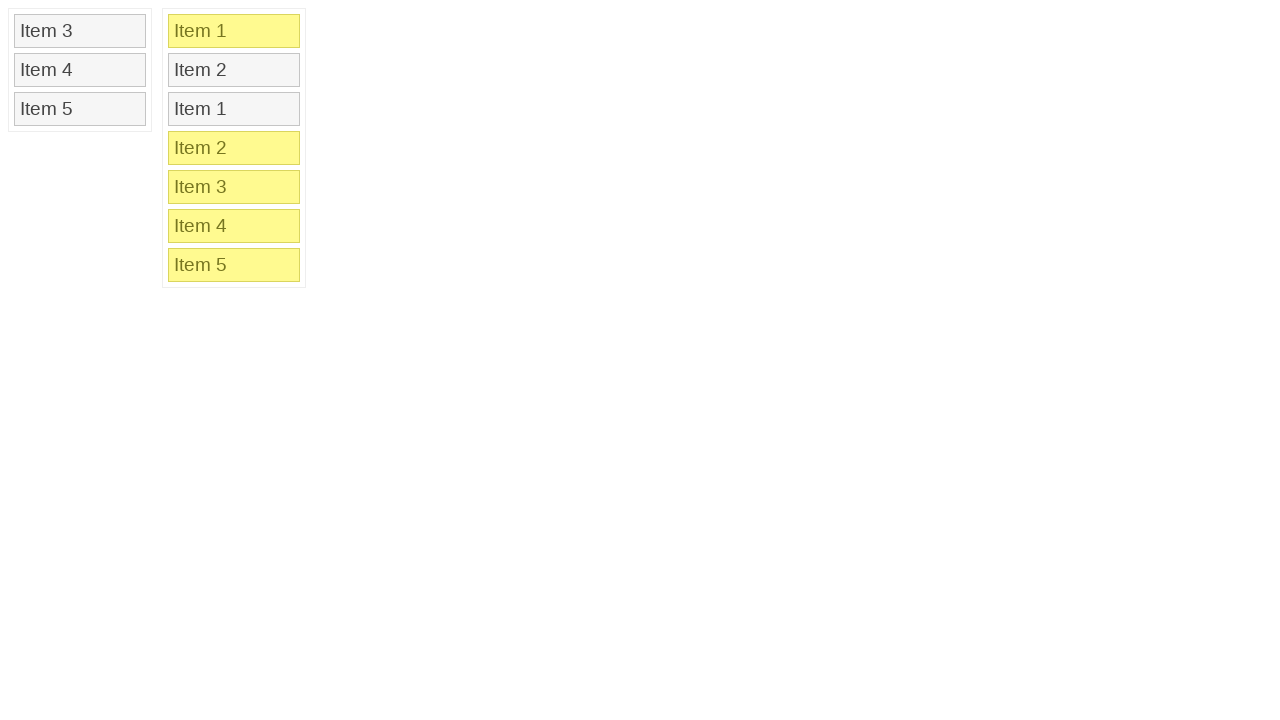

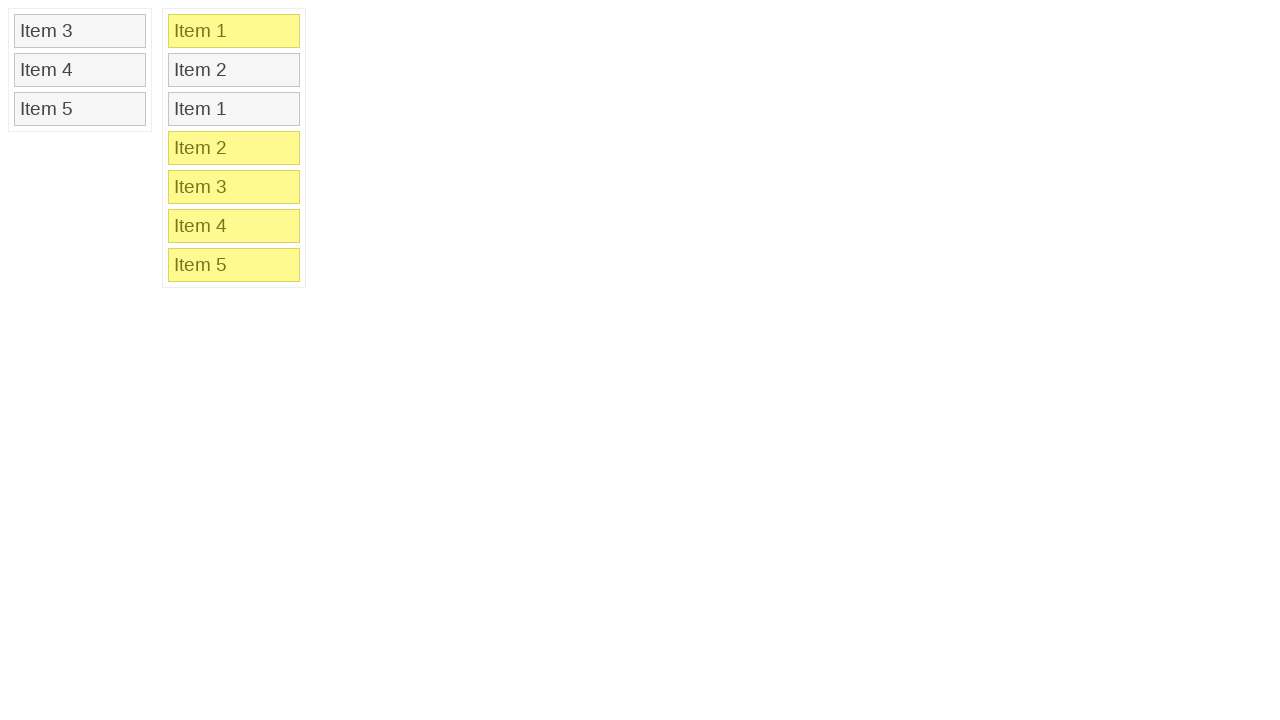